Tests keyboard key press functionality by sending space and tab keys to a page element and verifying the displayed result text confirms the key was pressed.

Starting URL: http://the-internet.herokuapp.com/key_presses

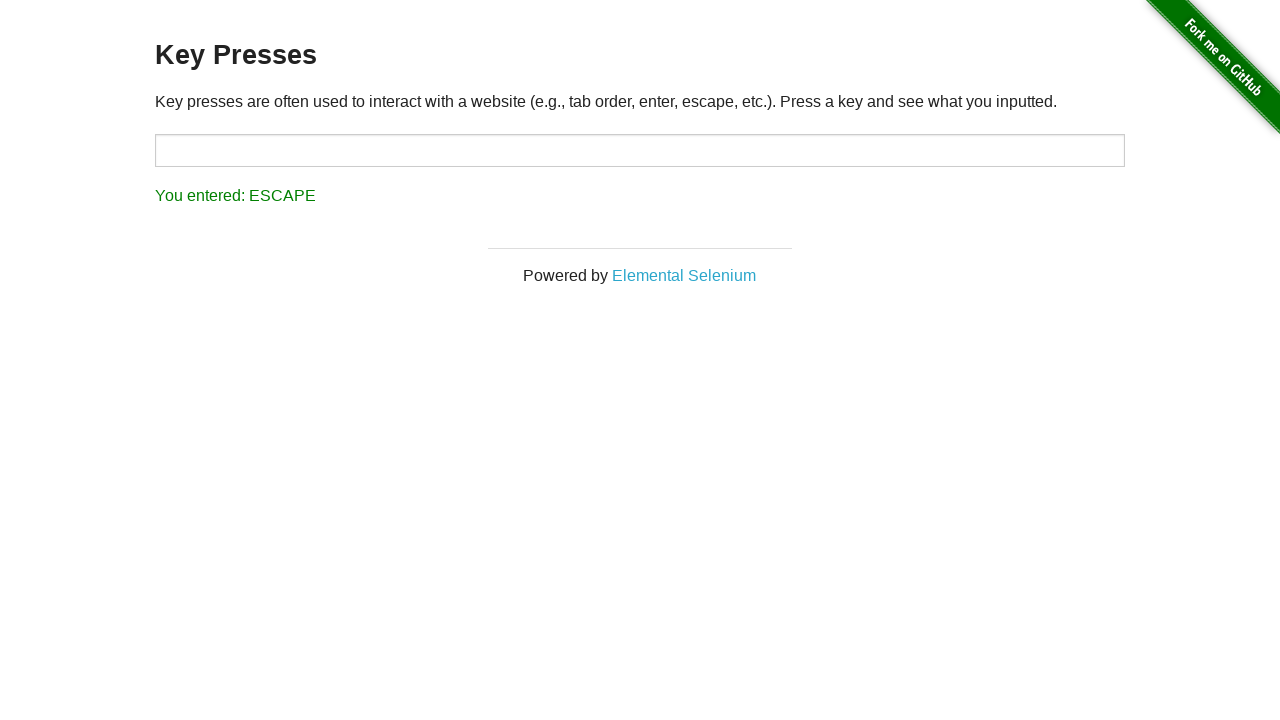

Pressed Space key on target element on #target
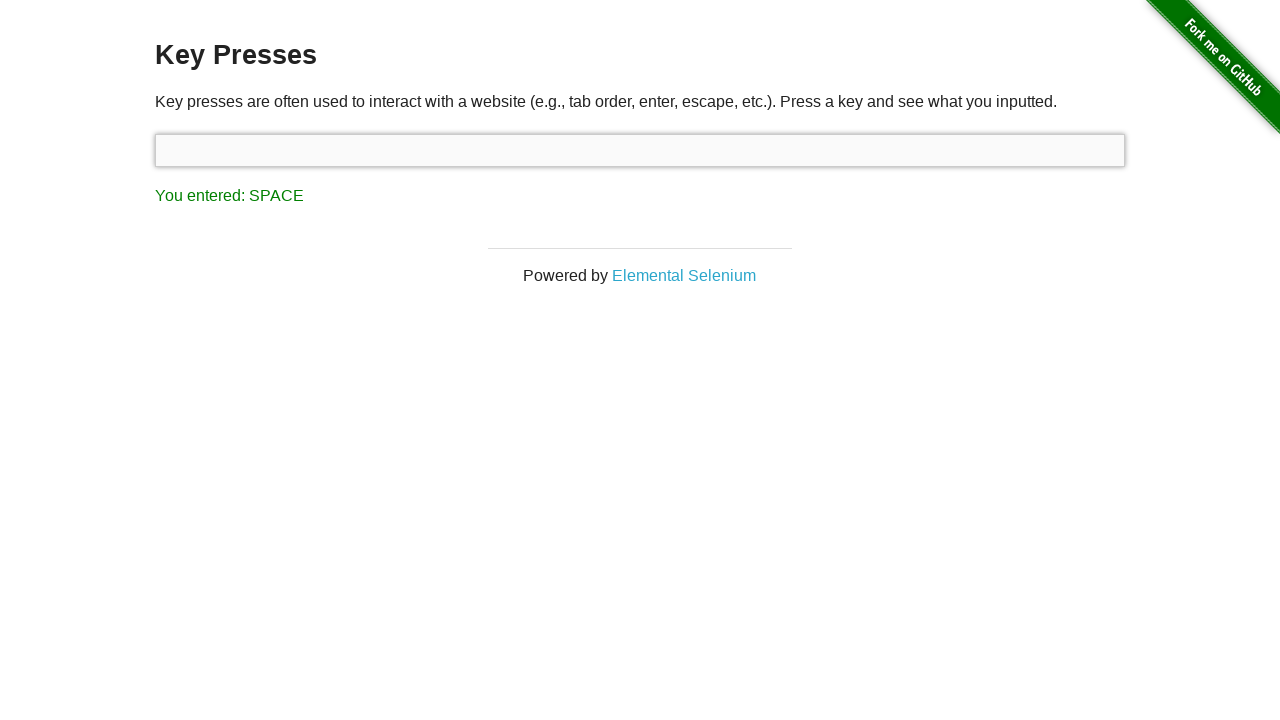

Result element loaded after Space key press
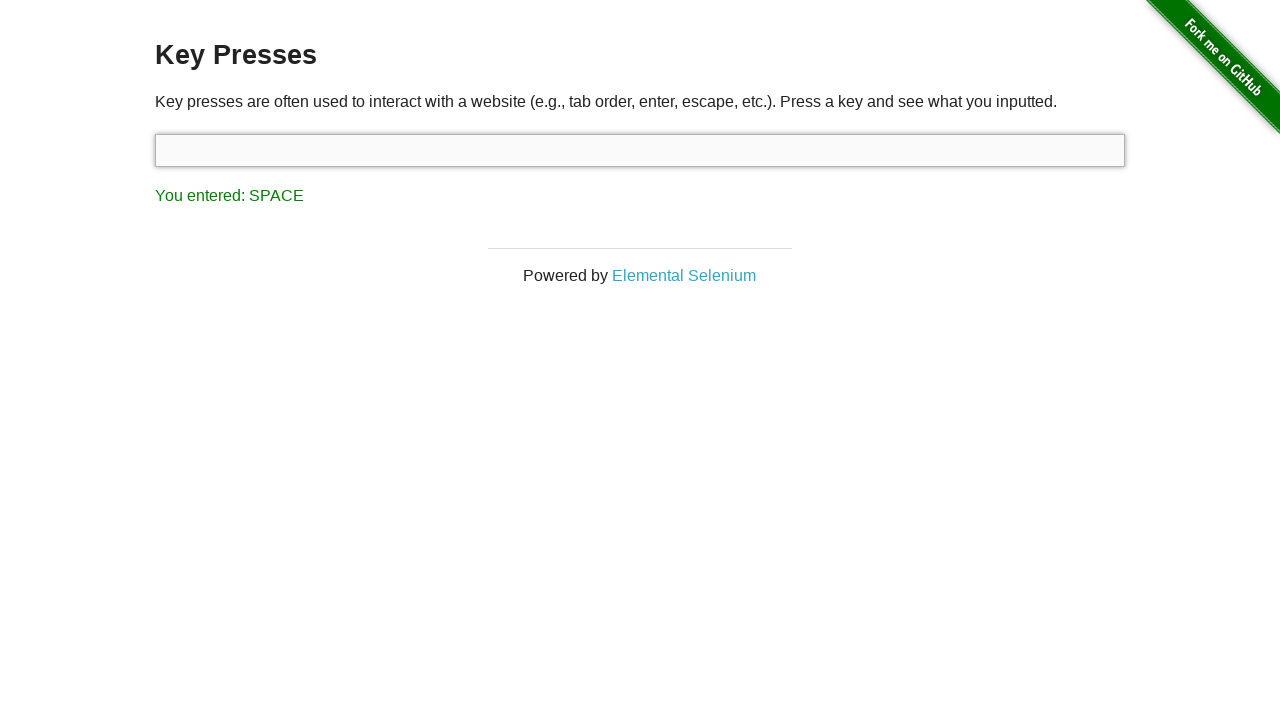

Retrieved result text content
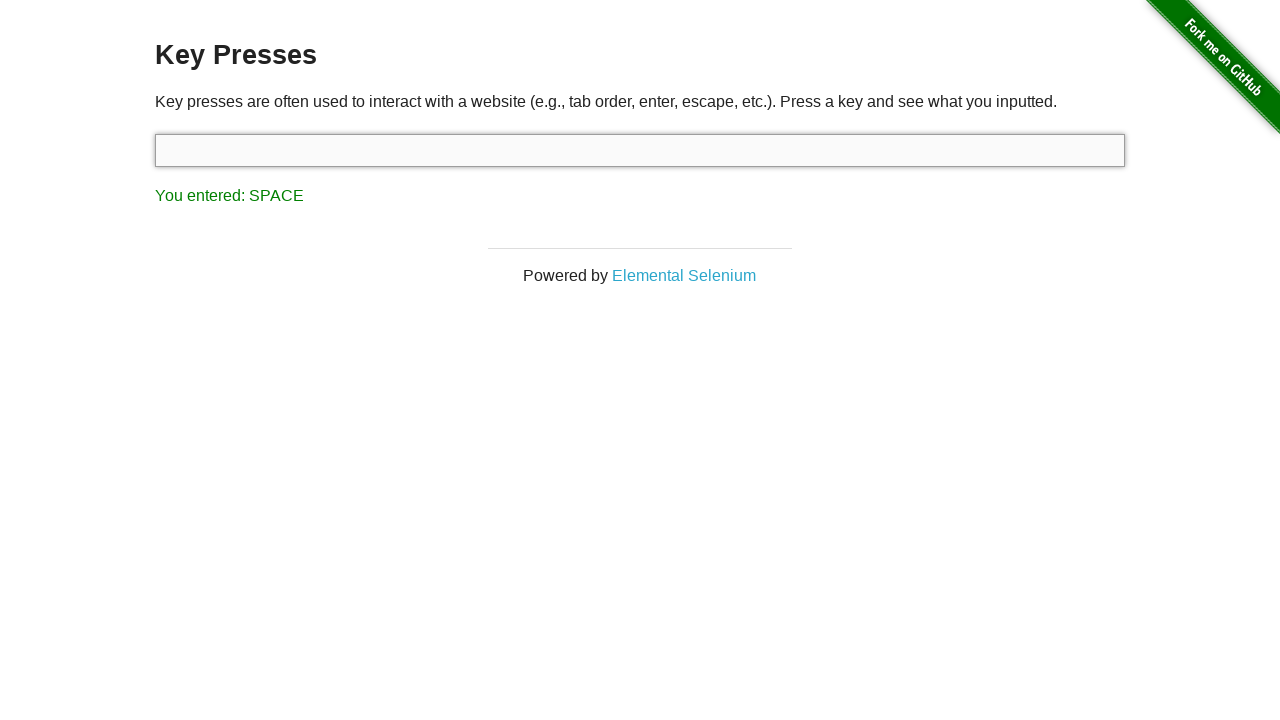

Verified Space key press result text displays correctly
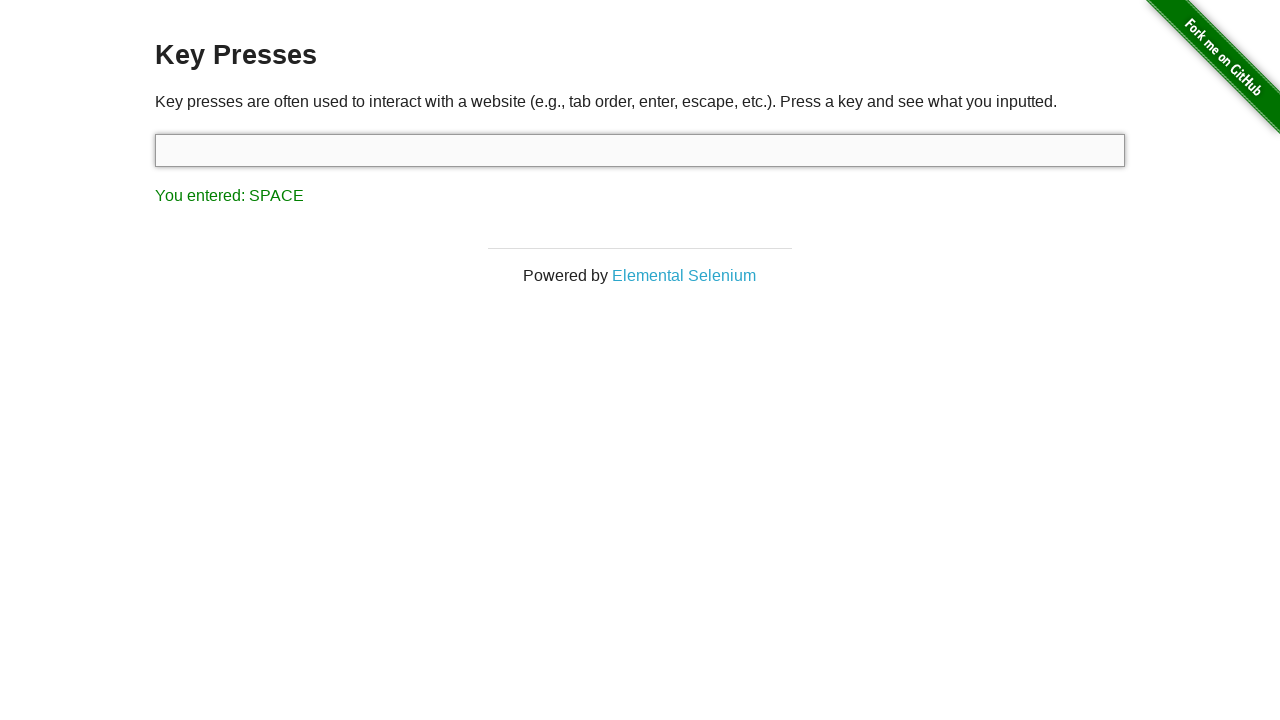

Pressed Tab key using keyboard
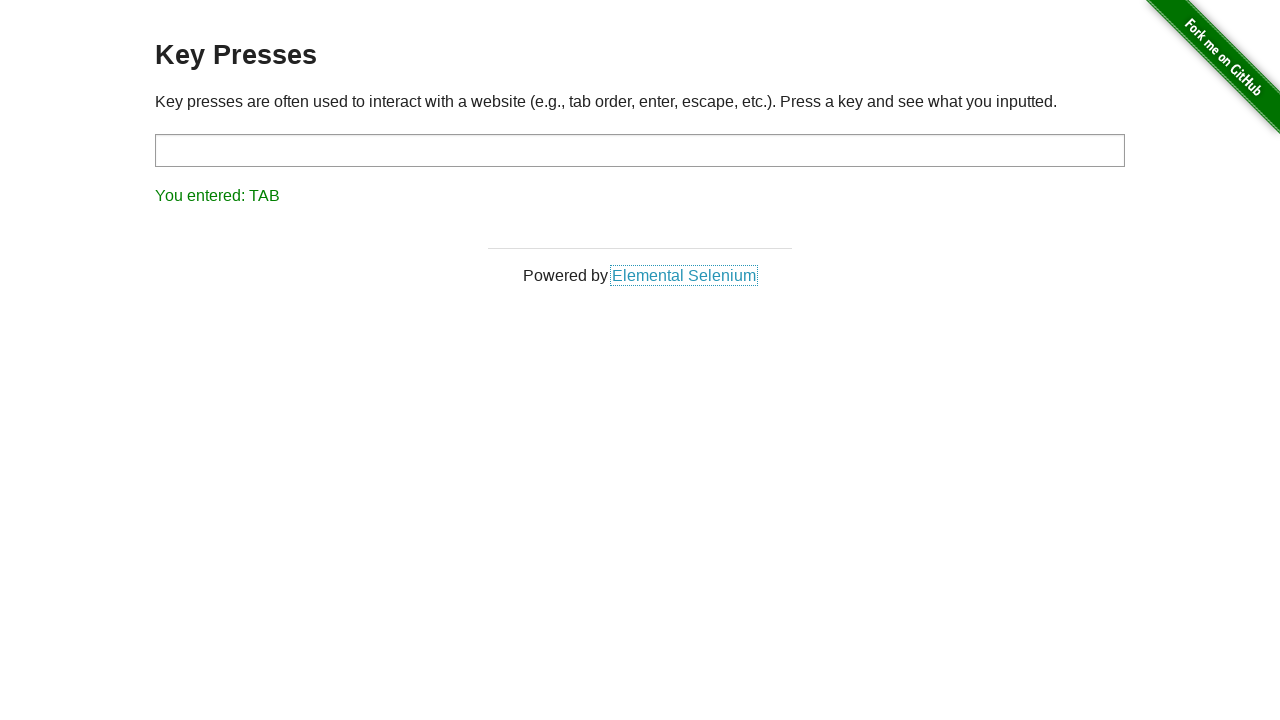

Retrieved result text content after Tab key press
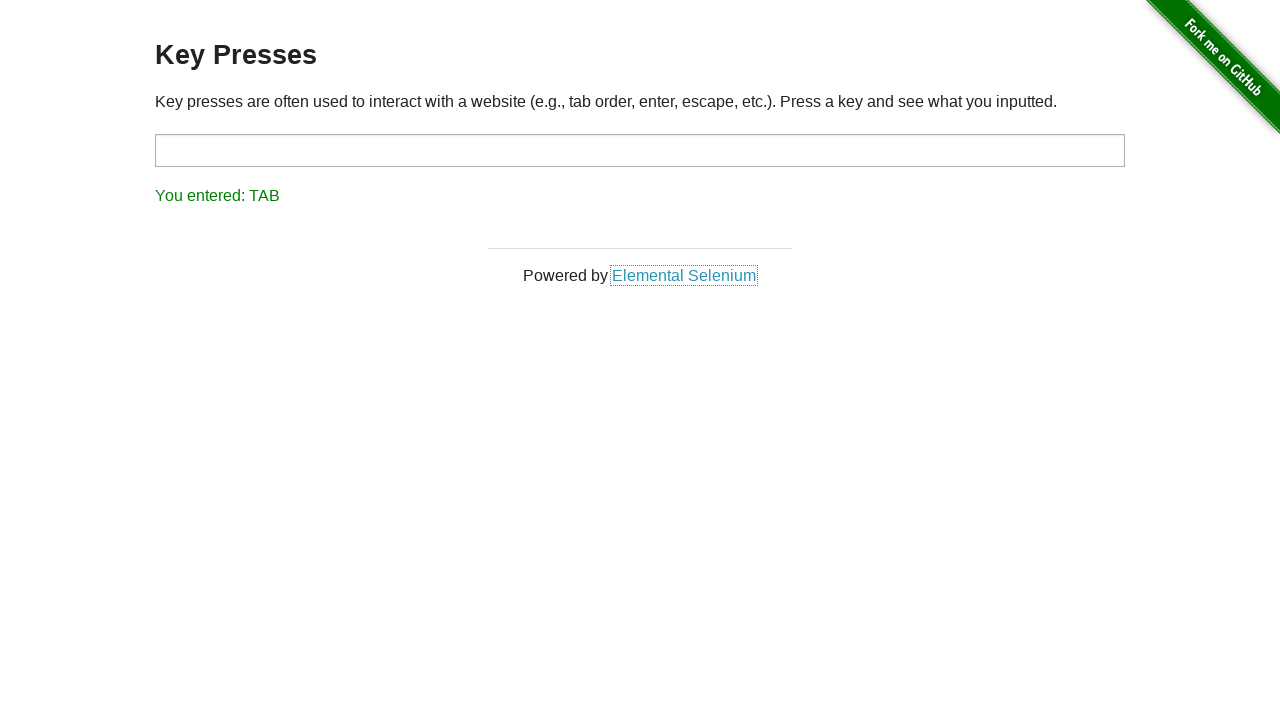

Verified Tab key press result text displays correctly
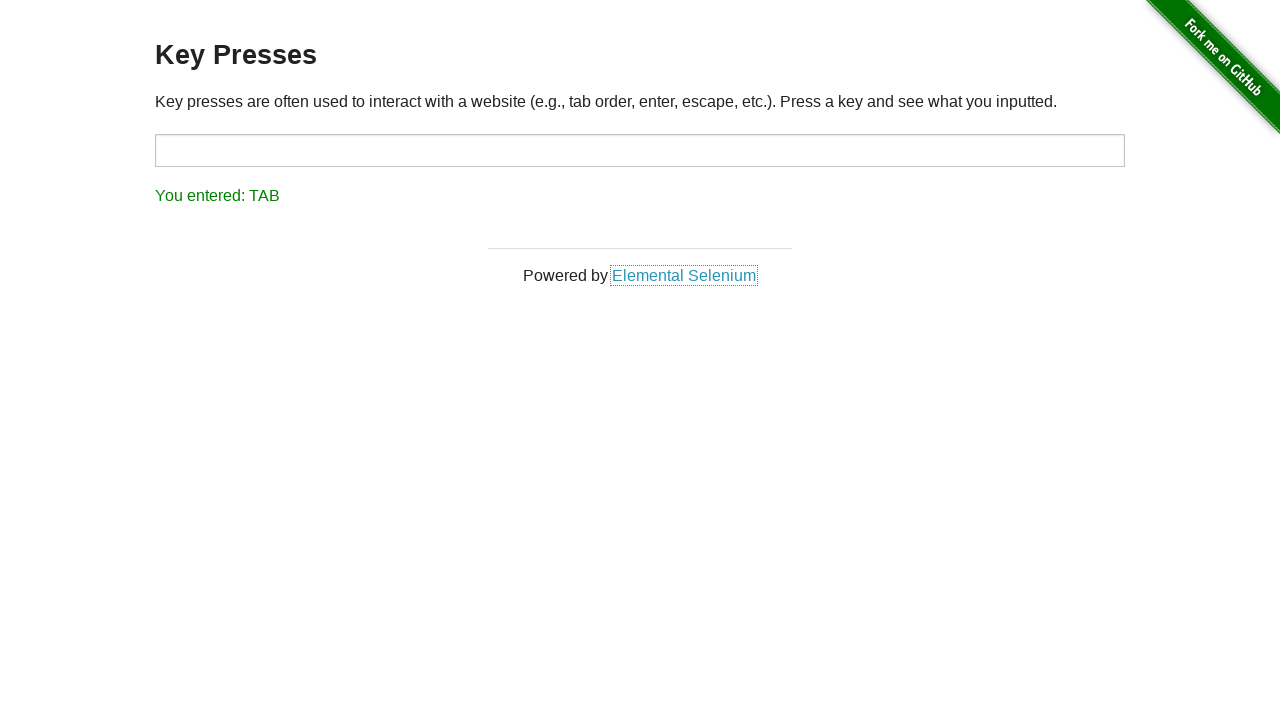

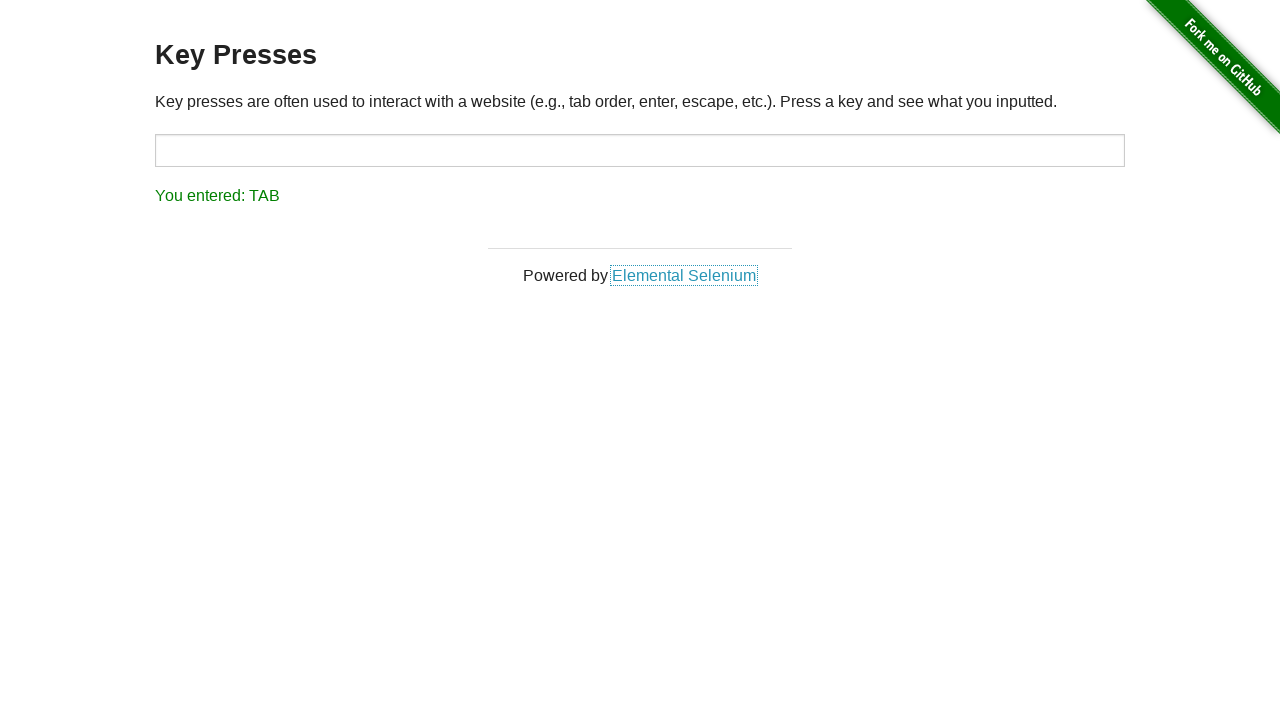